Tests that the wolarm.org website loads completely by waiting for the page to reach network idle state, verifying the footer is present, and scrolling to ensure all dynamic content loads.

Starting URL: https://www.wolarm.org/

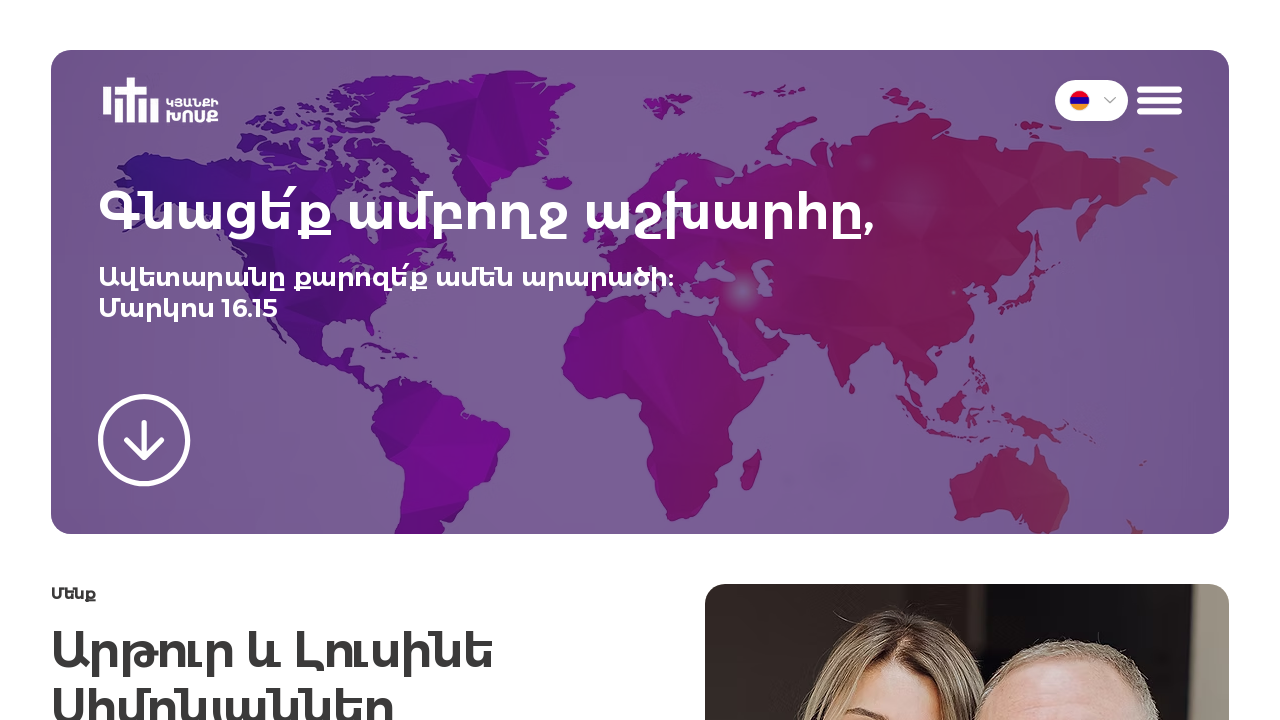

Navigated to https://www.wolarm.org/
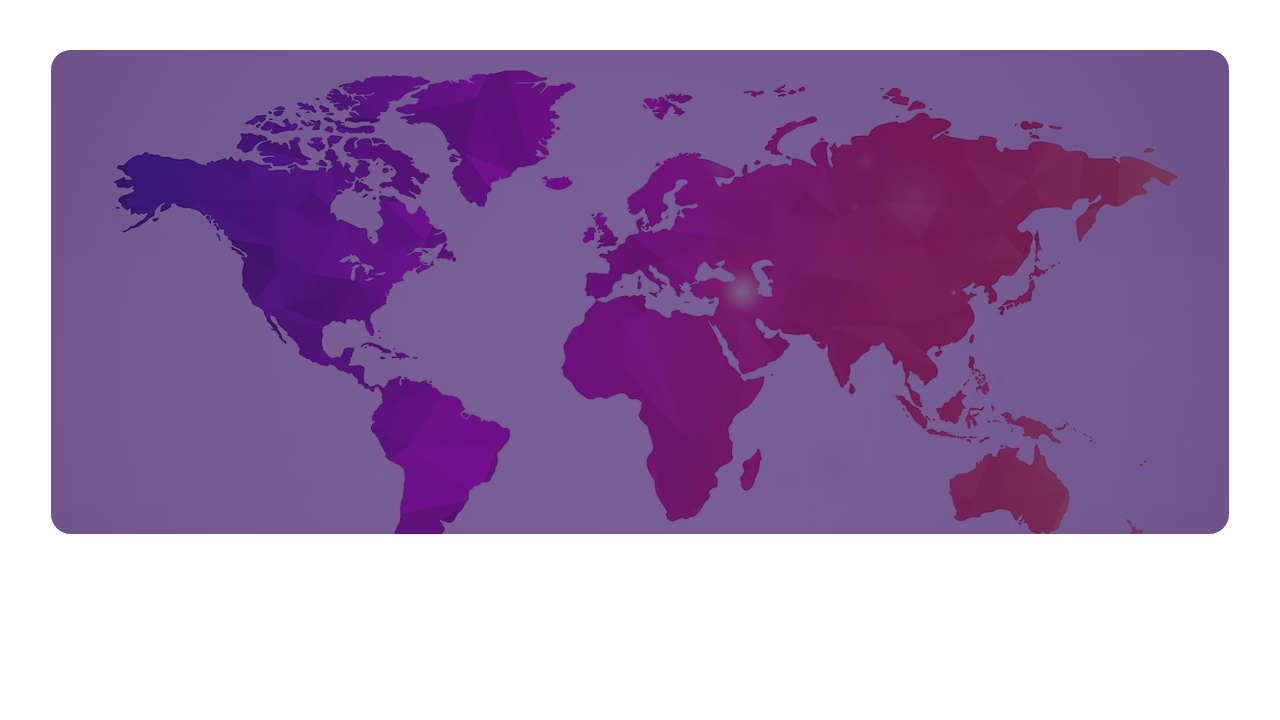

Page reached network idle state
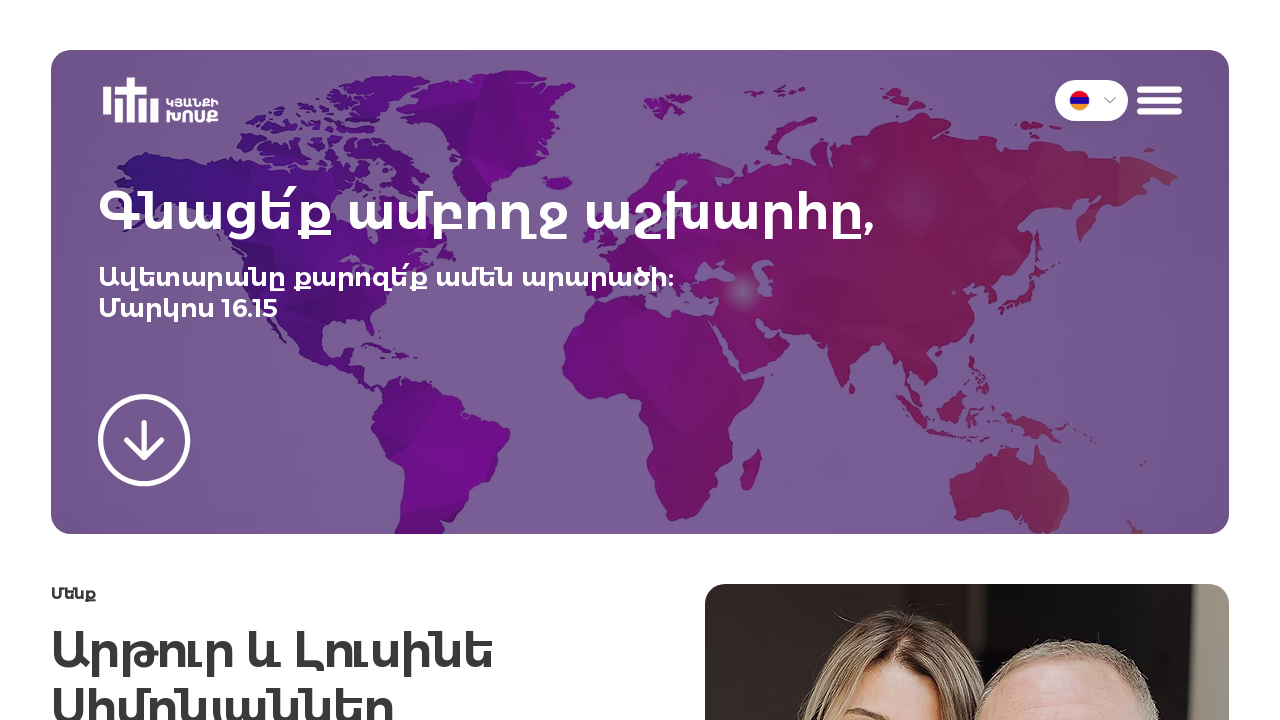

Footer element is visible, confirming page structure loaded
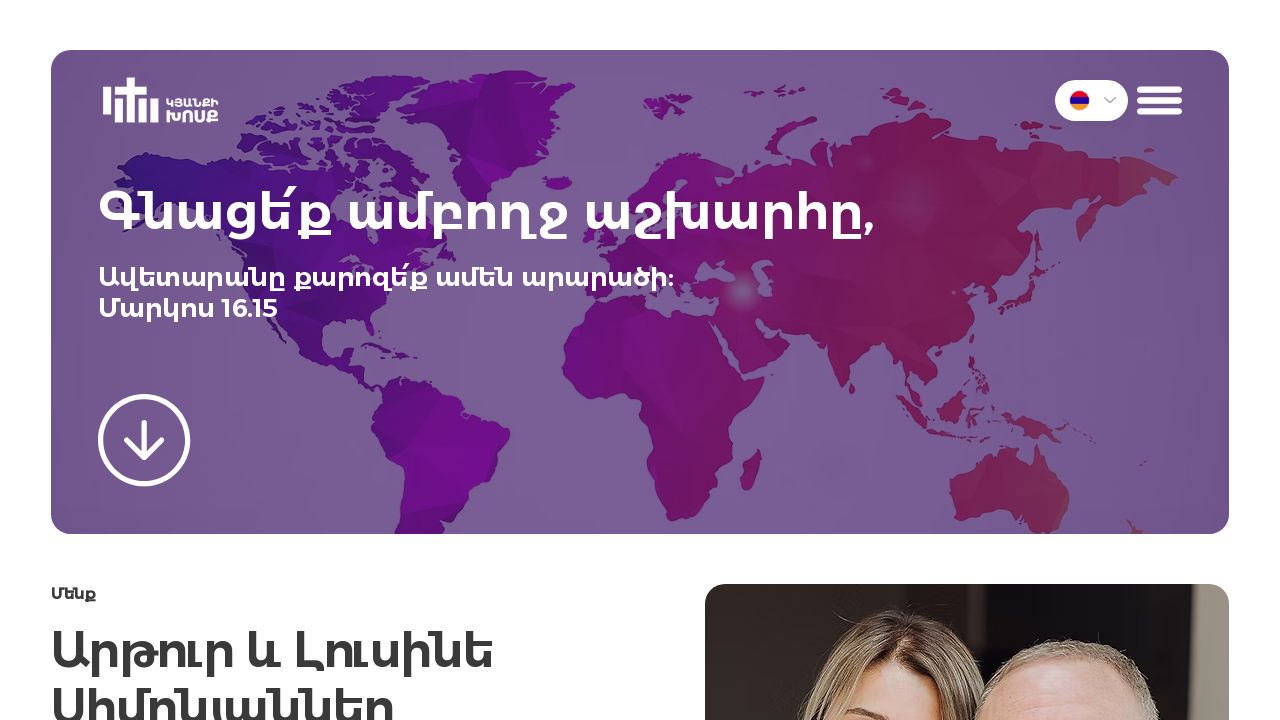

Scrolled to bottom of page to trigger lazy-loaded content
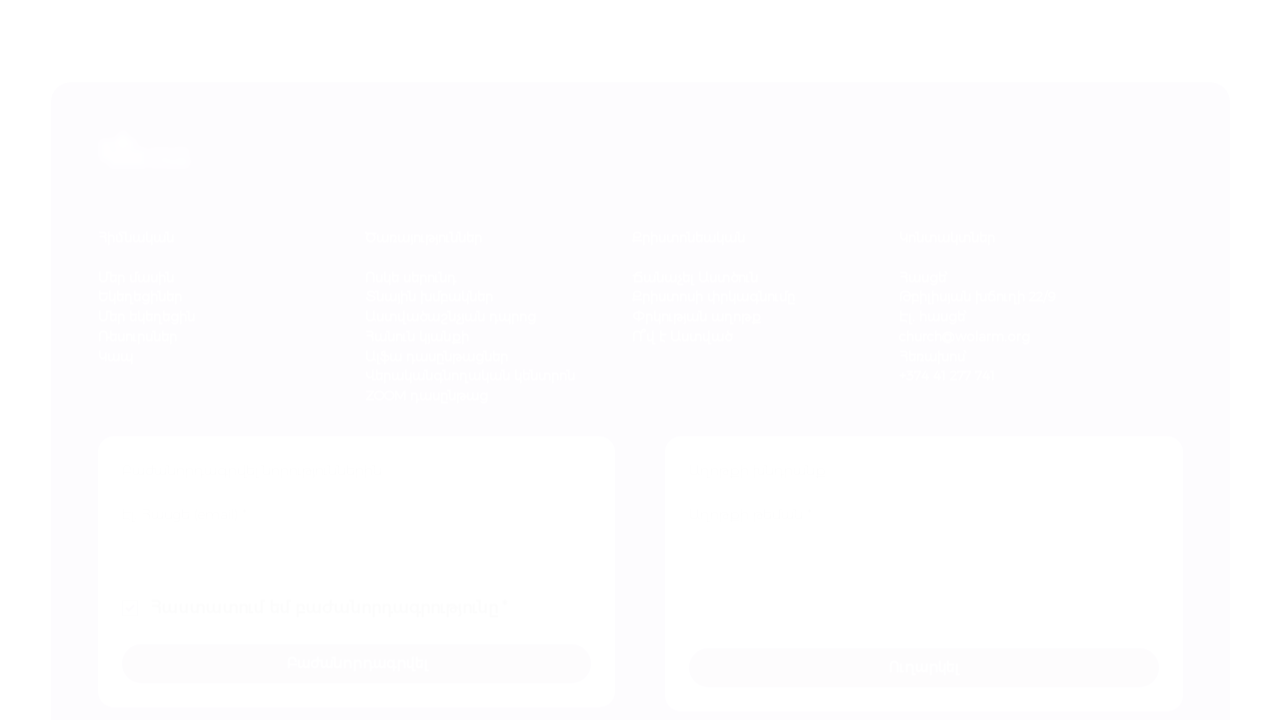

Waited 5 seconds for dynamic content to finish loading
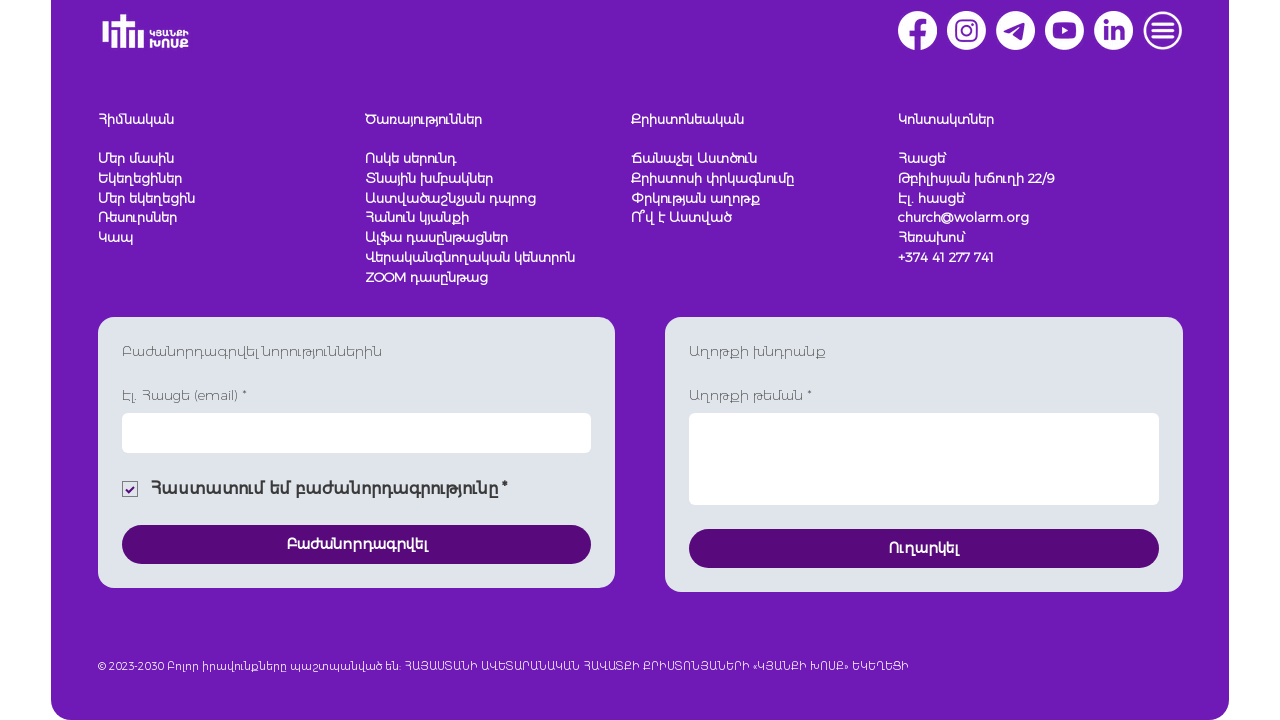

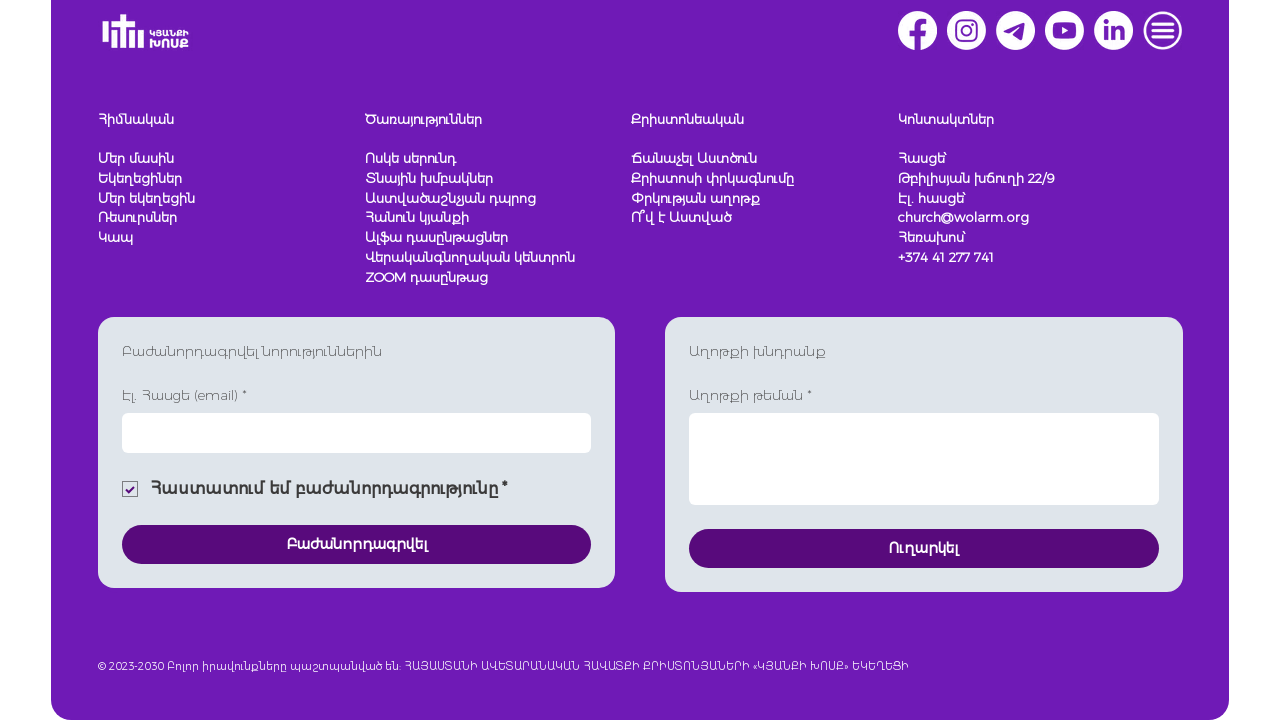